Performs a multi-step navigation flow visiting Artillery.io homepage, then the Cloud page, and finally the Docs page.

Starting URL: https://www.artillery.io

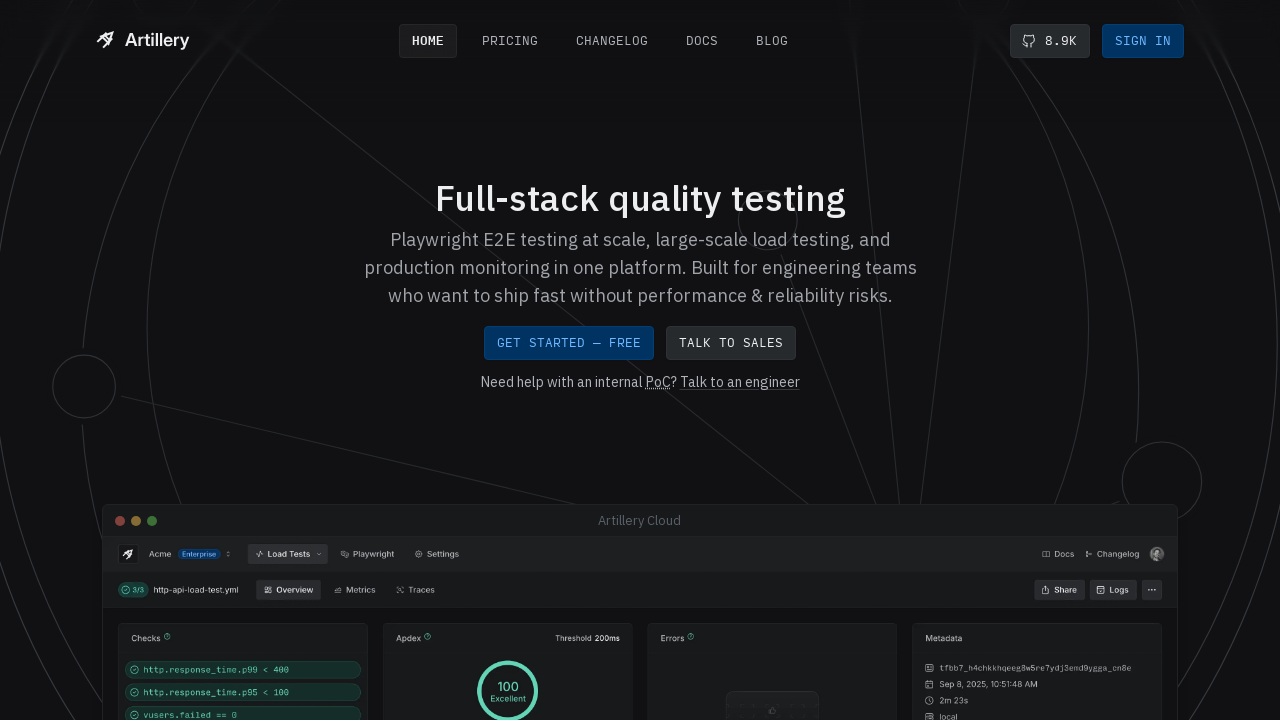

Navigated to Artillery.io homepage
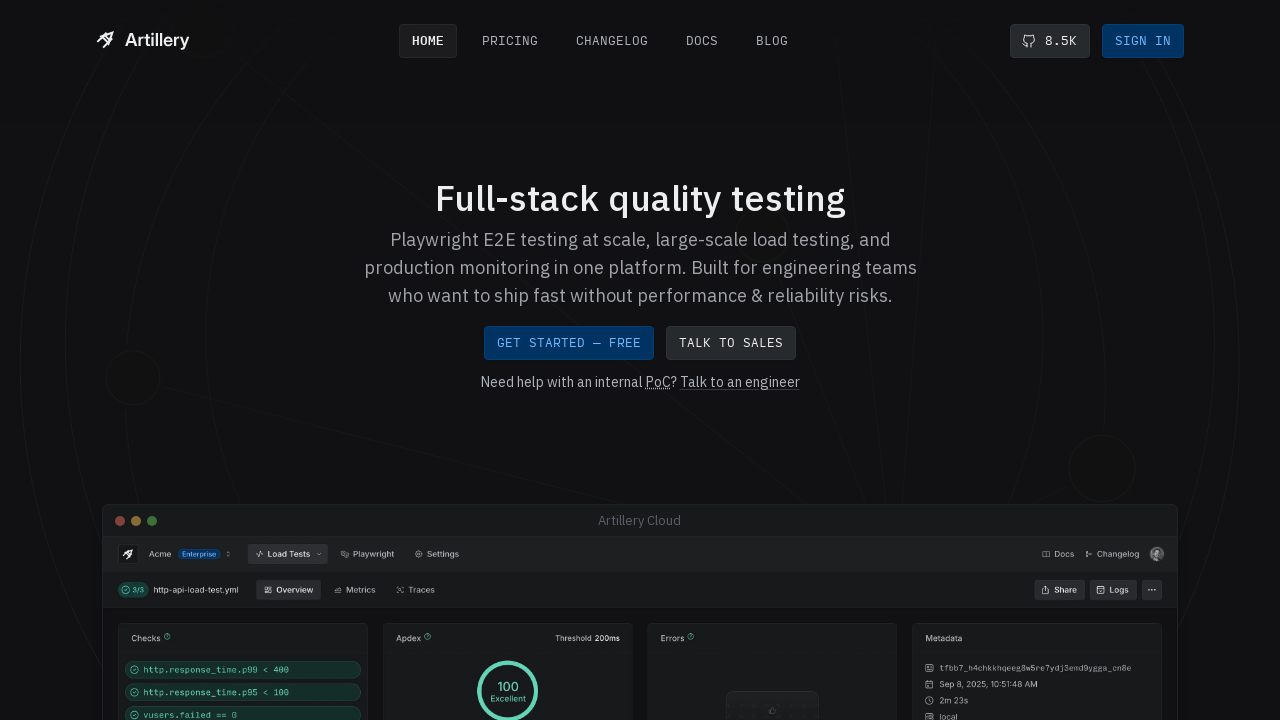

Navigated to Artillery.io Cloud page
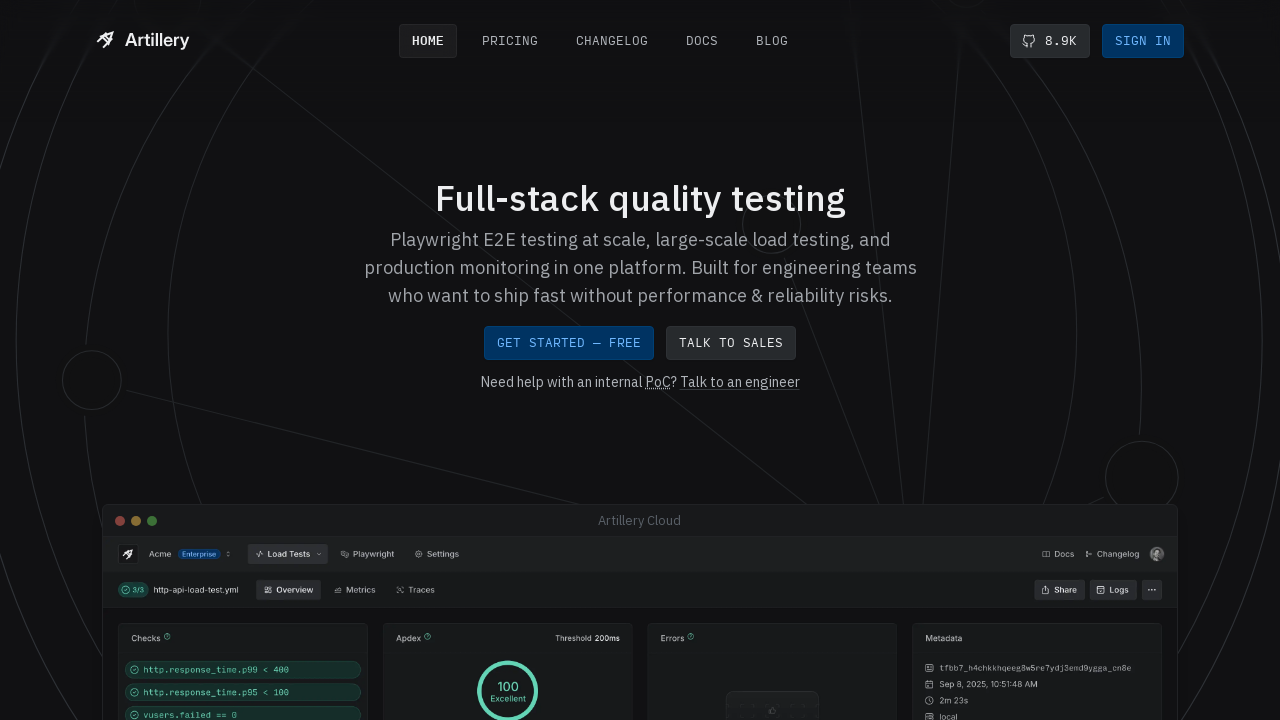

Navigated to Artillery.io Docs page
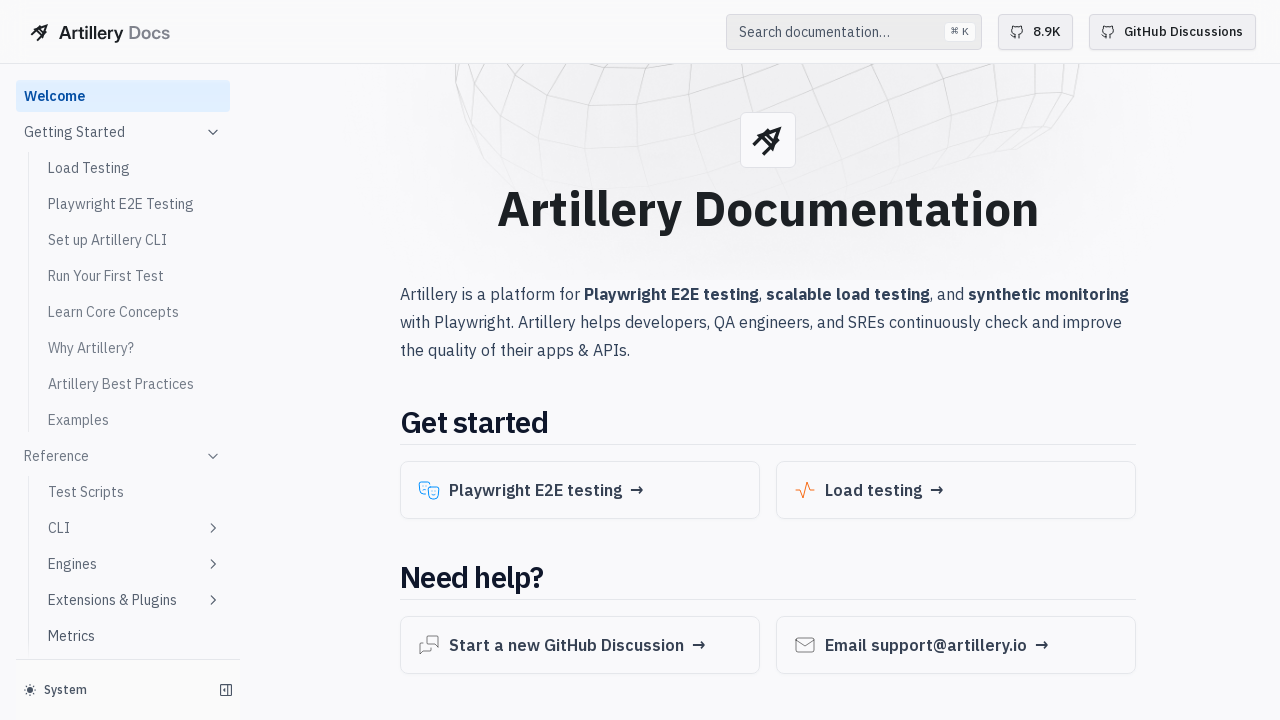

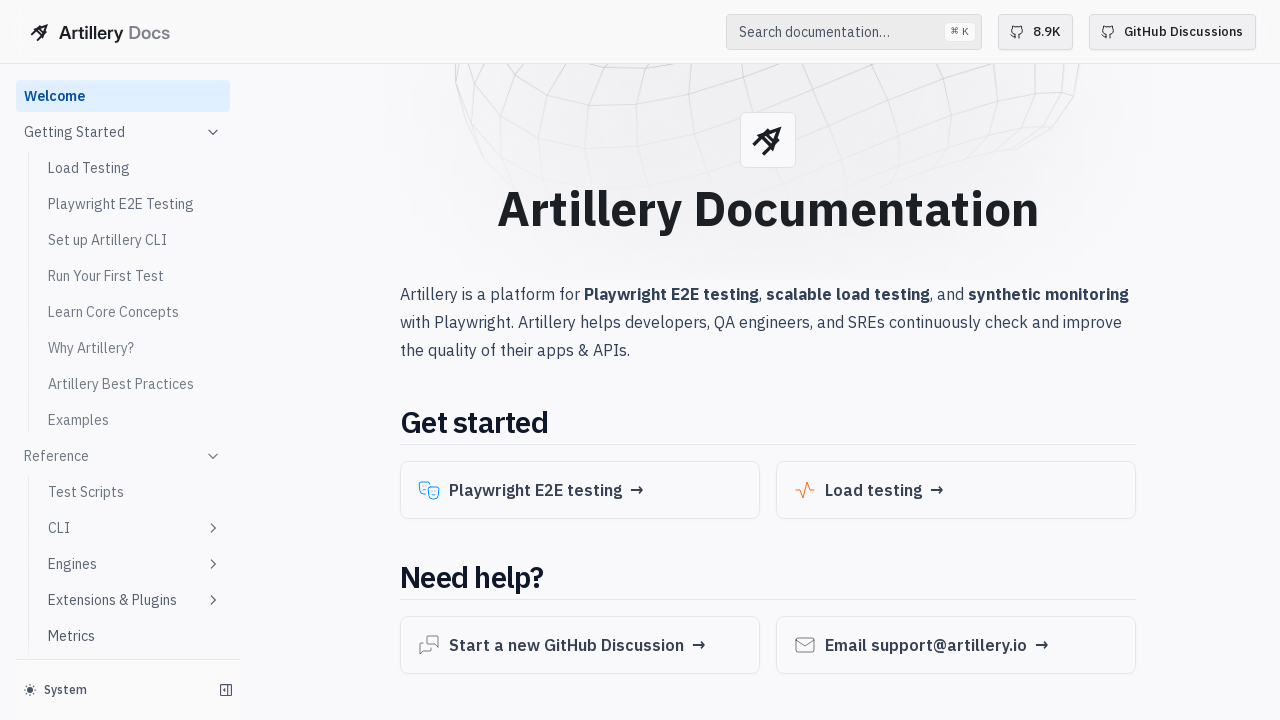